Tests auto-suggestive dropdown by typing partial text, waiting for suggestions to appear, and selecting a specific option from the dropdown list

Starting URL: https://rahulshettyacademy.com/AutomationPractice/

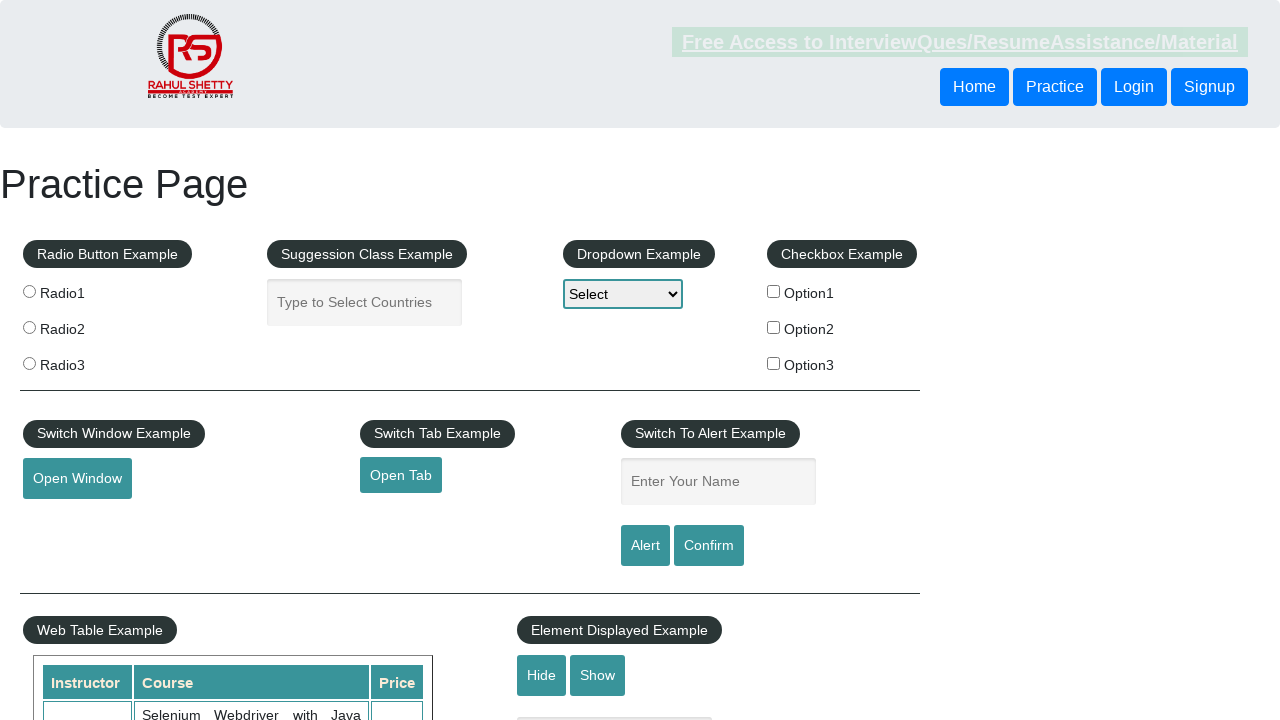

Filled autocomplete field with 'eg' on #autocomplete
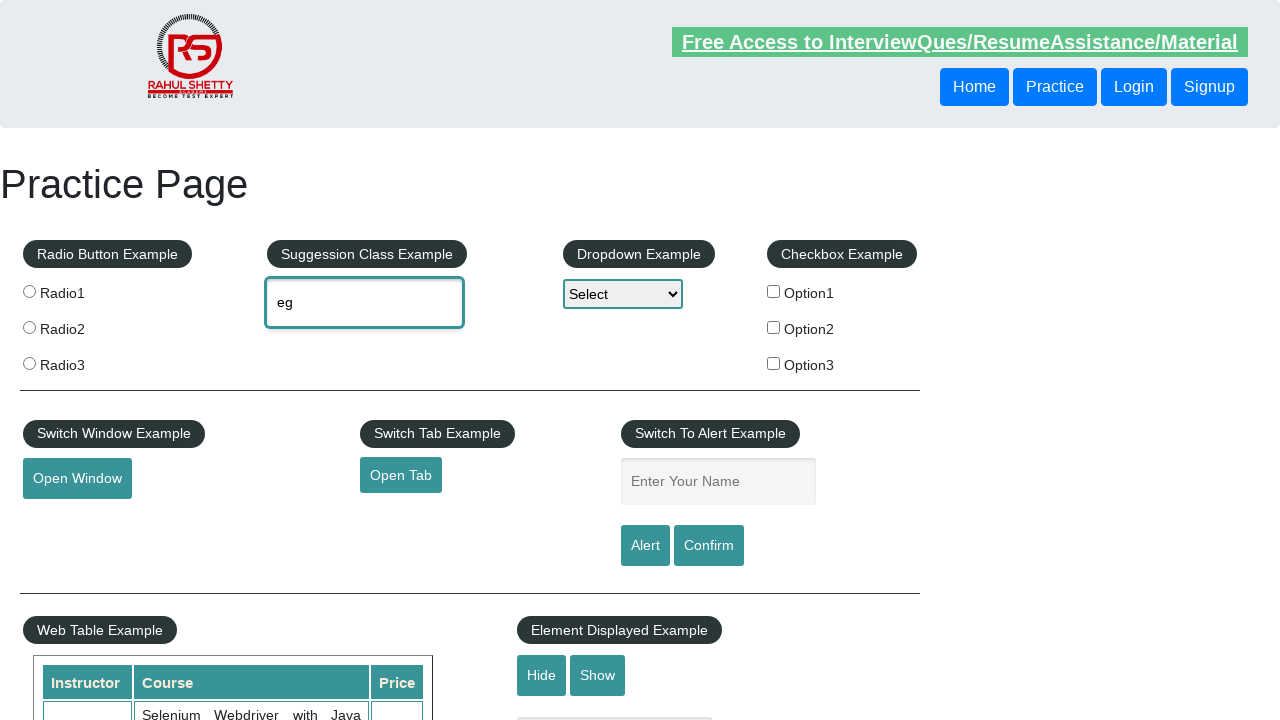

Autocomplete suggestions appeared
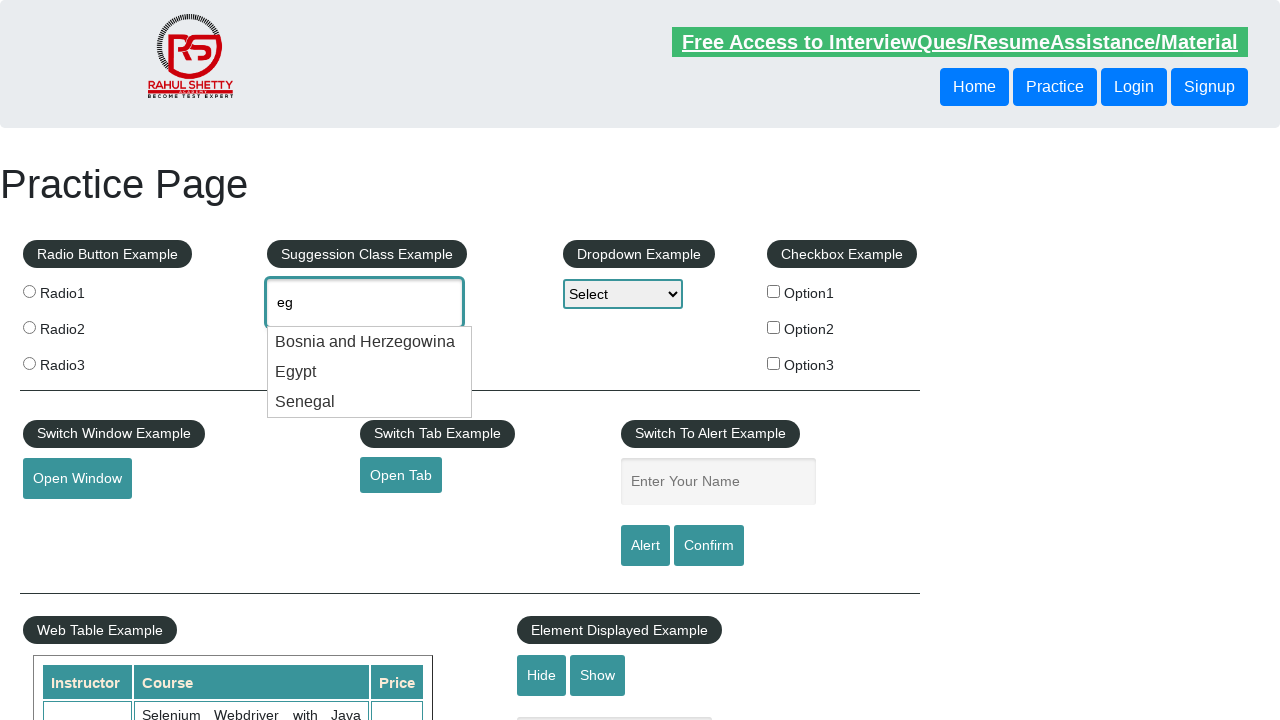

Selected 'Egypt' from autocomplete suggestions at (370, 372) on .ui-menu-item >> nth=1
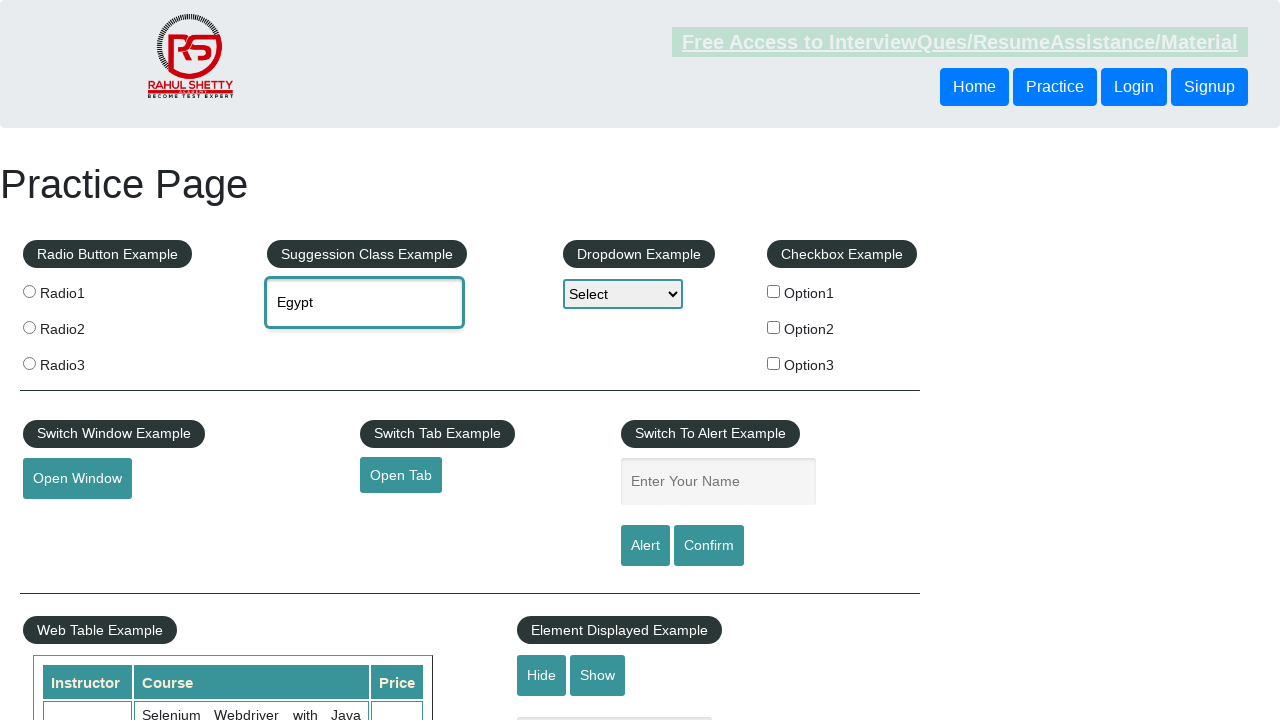

Verified selected value in autocomplete field: 'None'
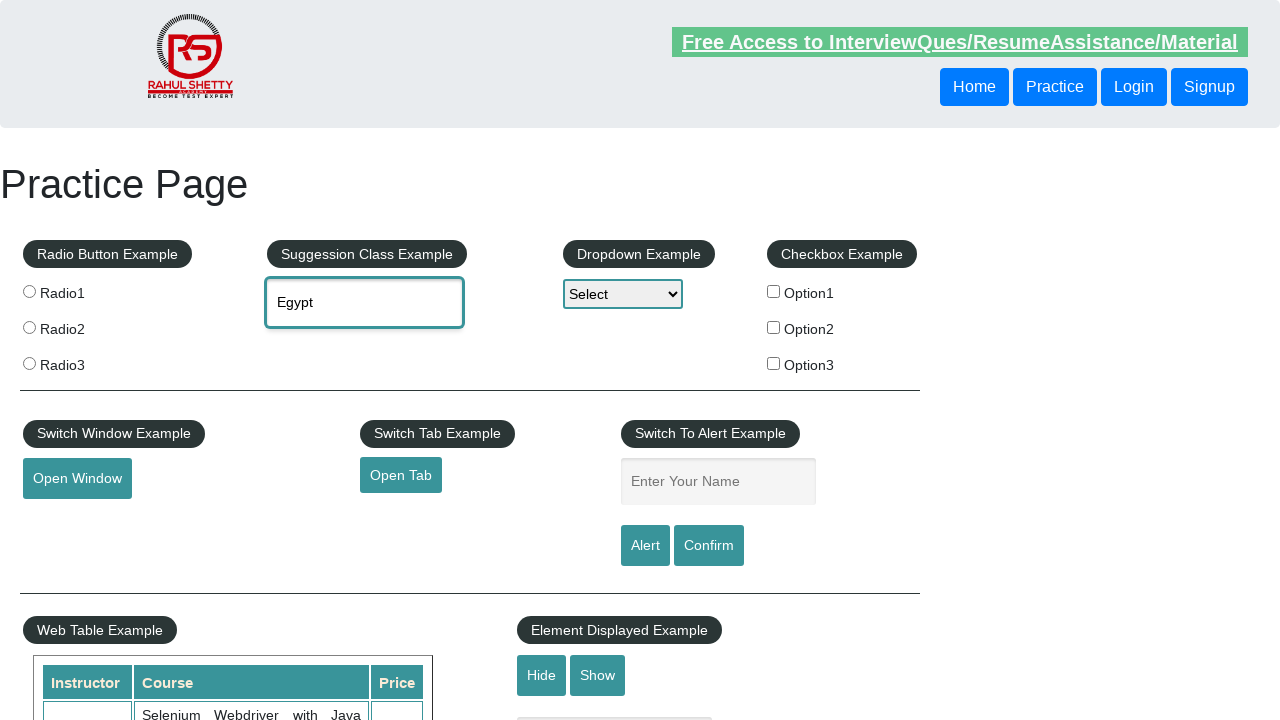

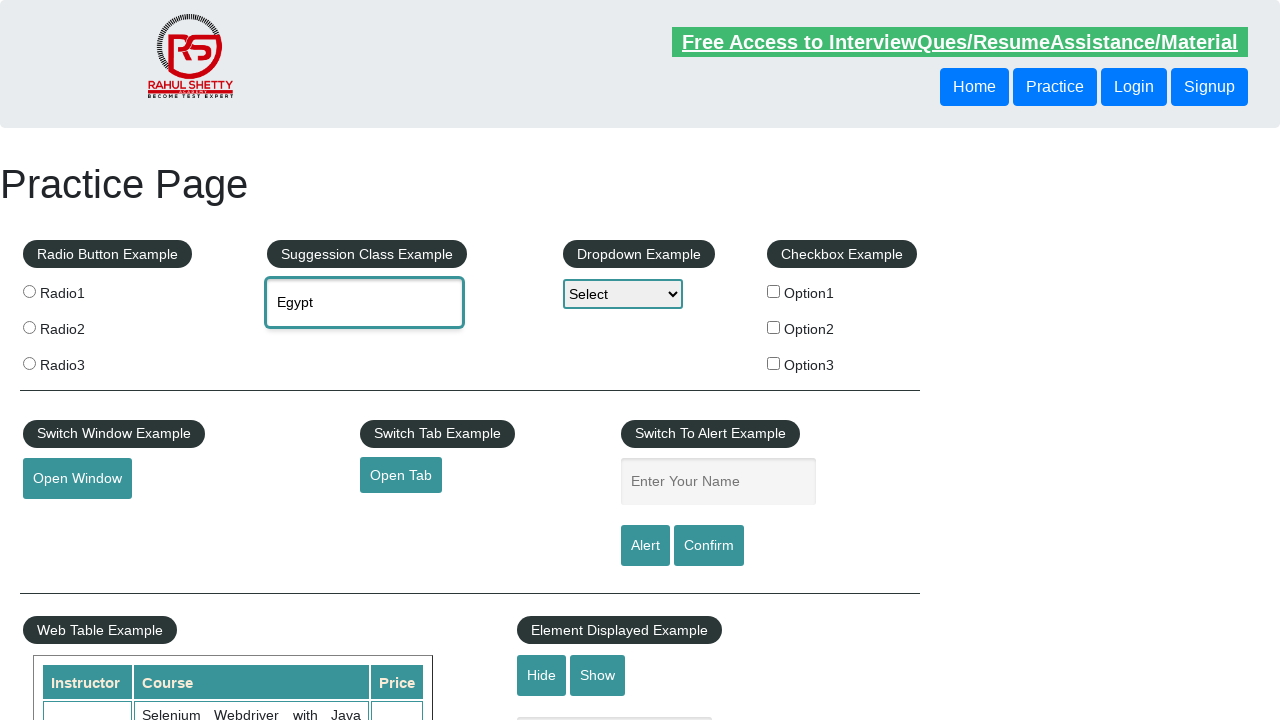